Tests form interaction by filling a name input field with text and clicking a checkbox (Sunday) on a test automation practice page.

Starting URL: https://testautomationpractice.blogspot.com/

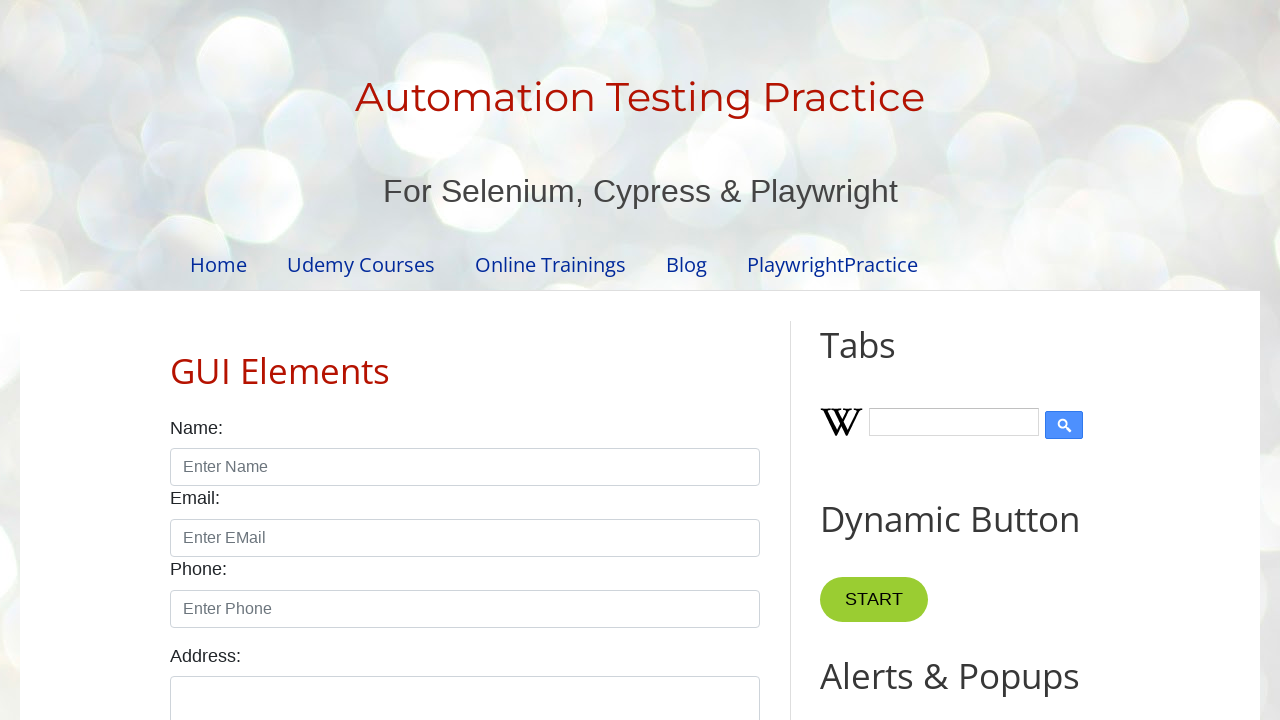

Filled name input field with 'Selenium WebDriver' on input#name
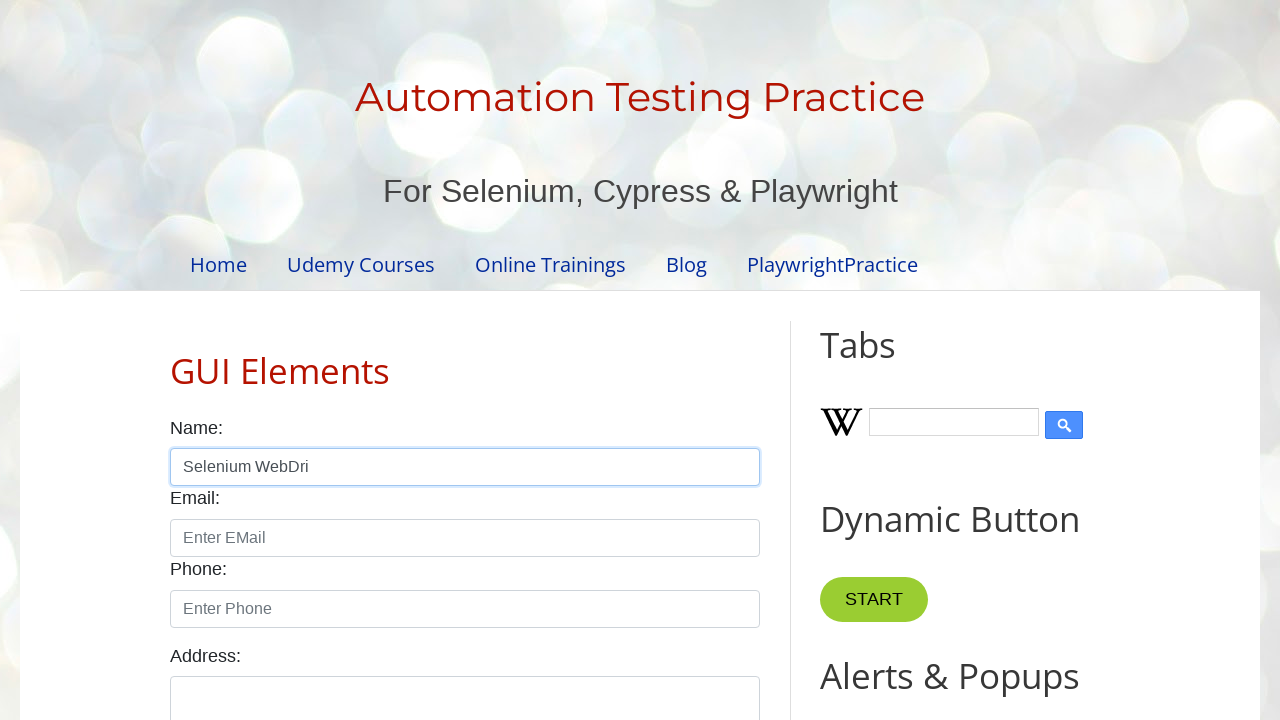

Clicked Sunday checkbox at (176, 360) on input#sunday
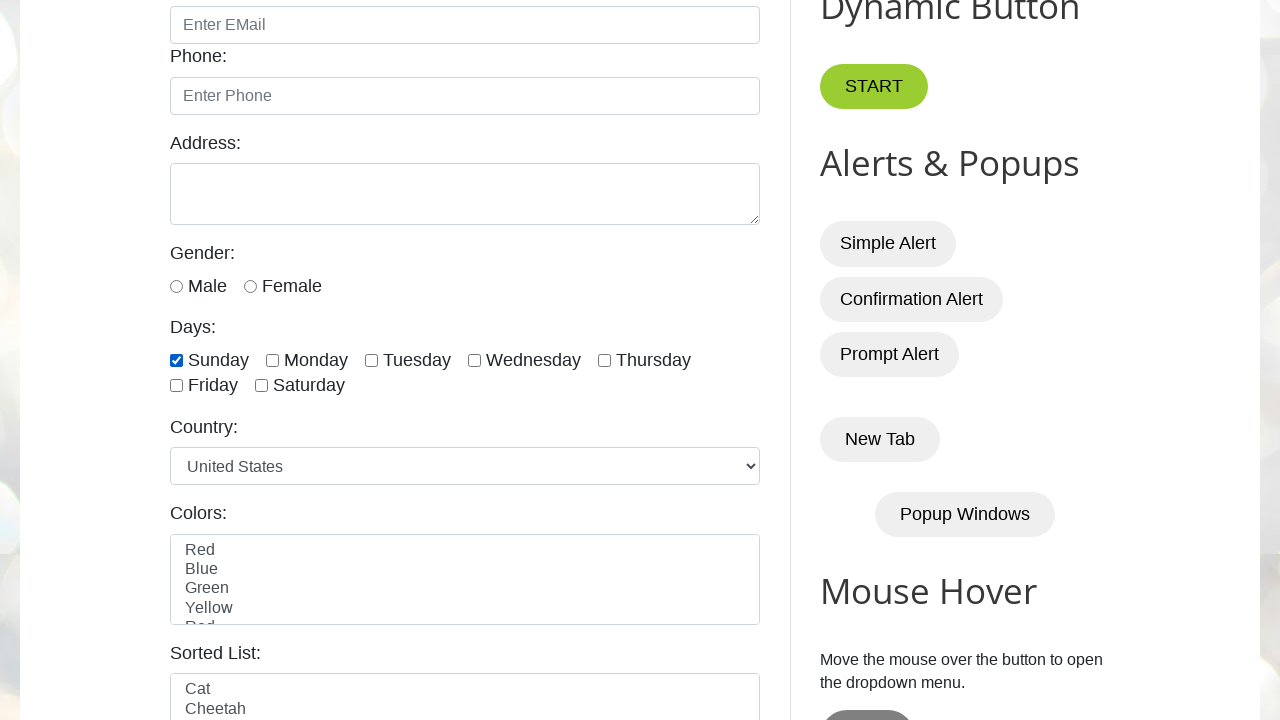

Waited 500ms for actions to complete
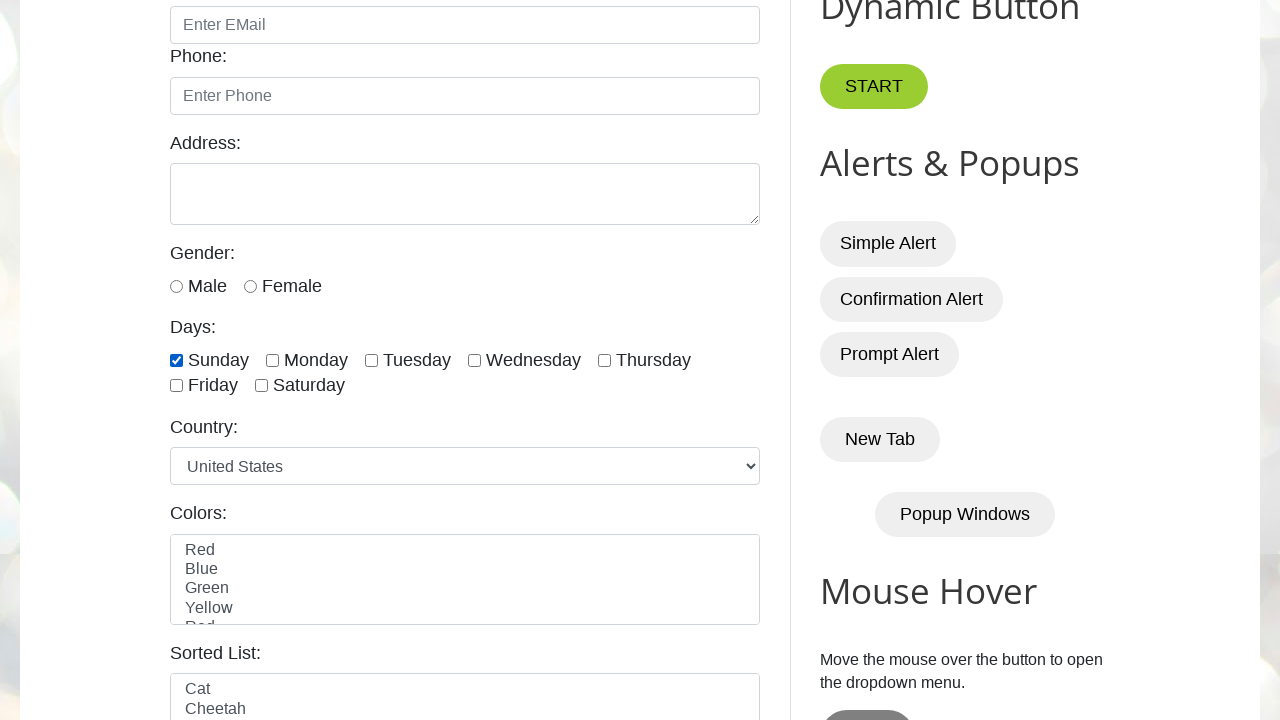

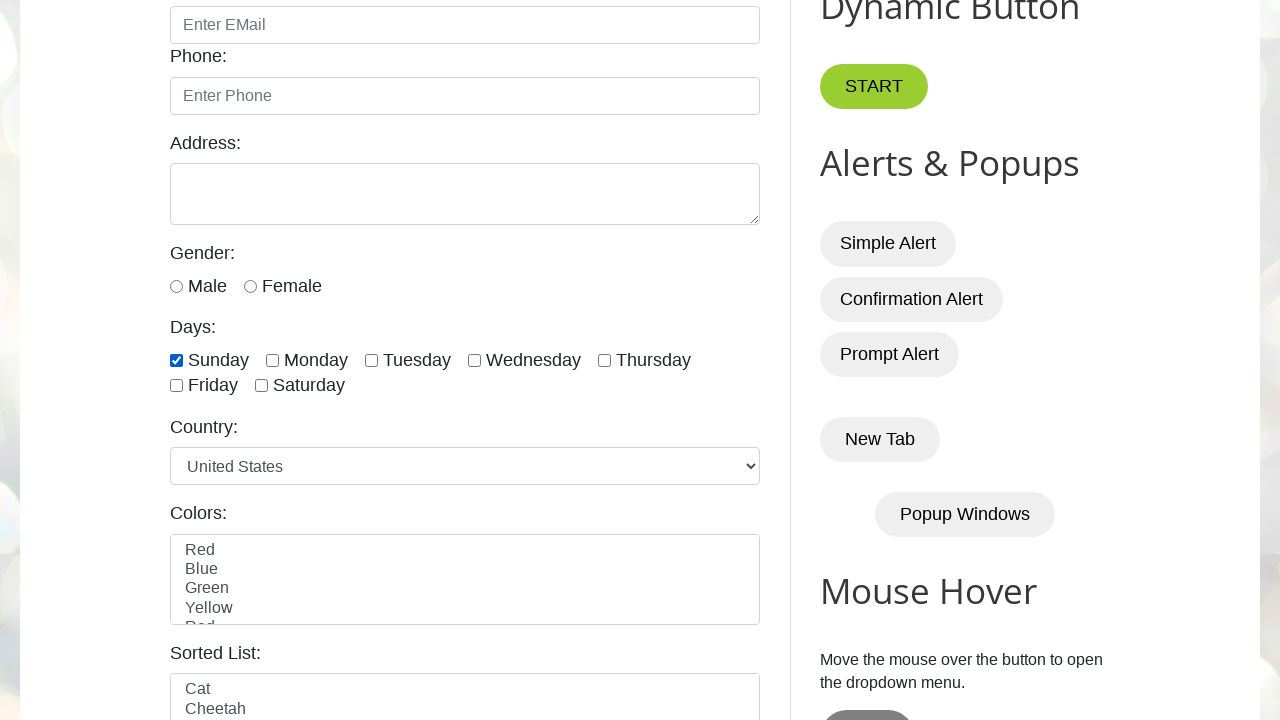